Tests toggle switch functionality on W3Schools by clicking a slider toggle on and off

Starting URL: https://www.w3schools.com/howto/howto_css_switch.asp

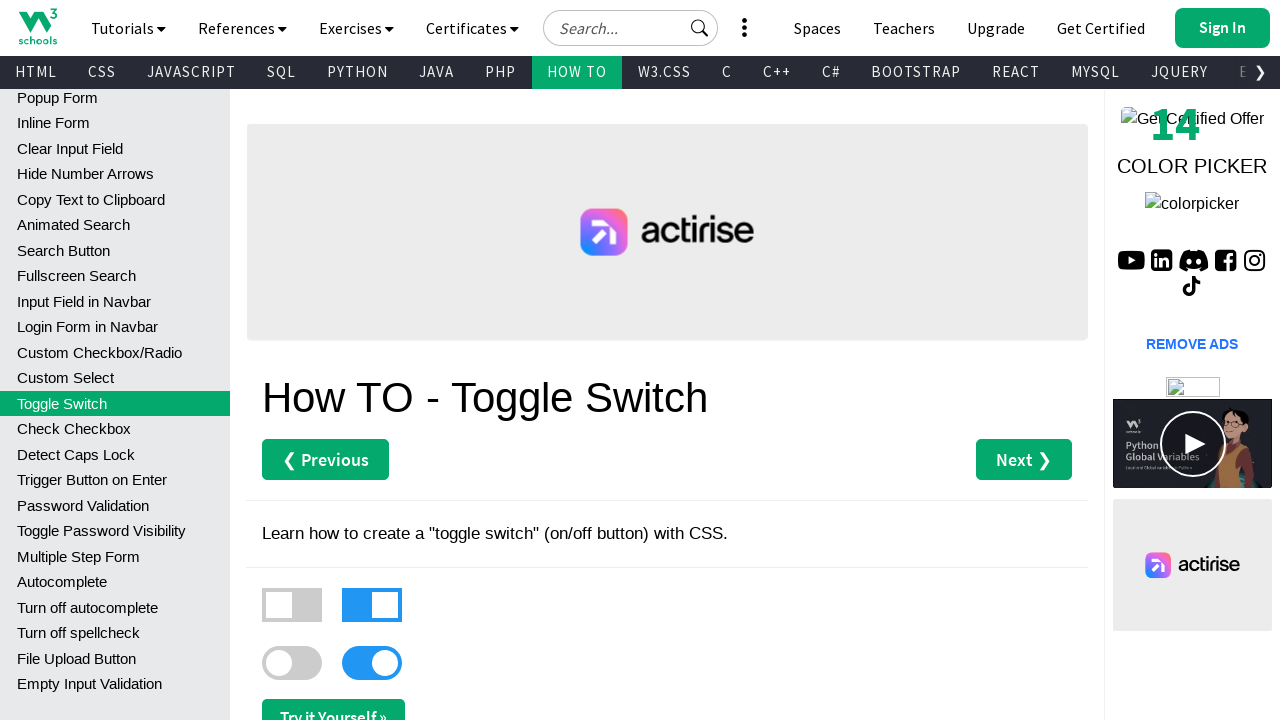

Clicked toggle switch to turn it on at (292, 663) on (//div[contains(@class,'slider round')])[1]
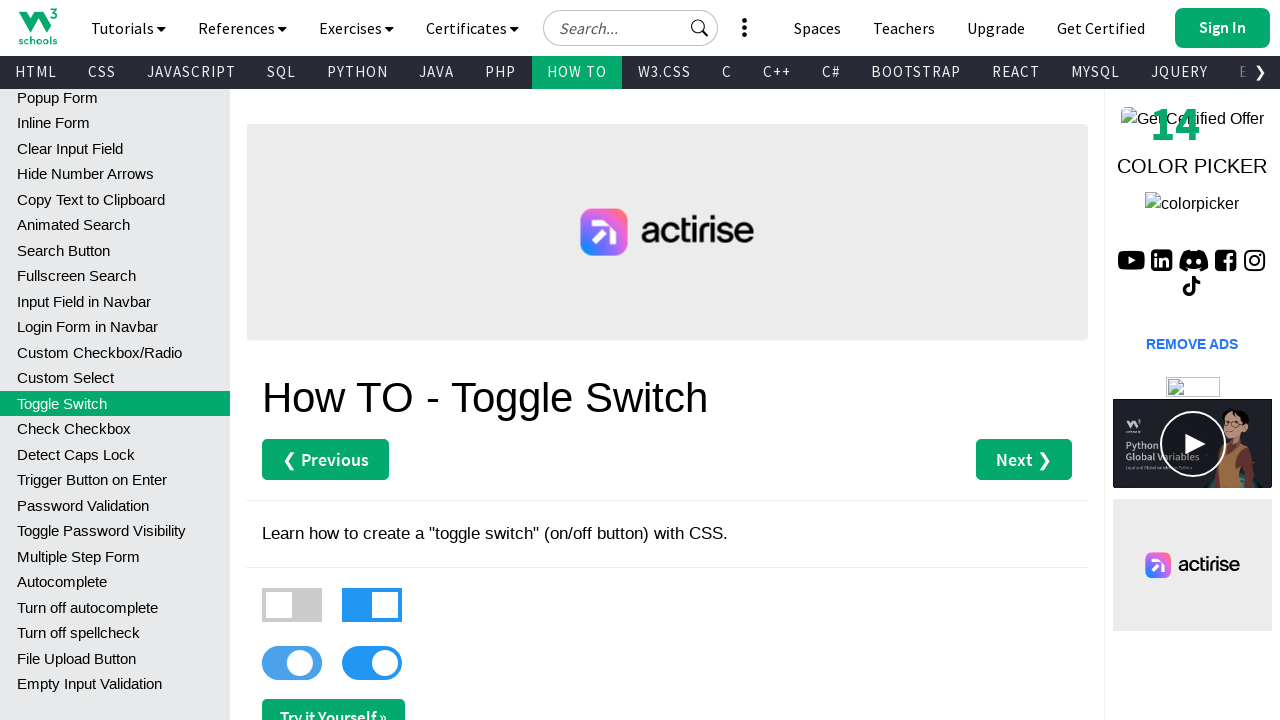

Clicked toggle switch to turn it off at (292, 663) on (//div[contains(@class,'slider round')])[1]
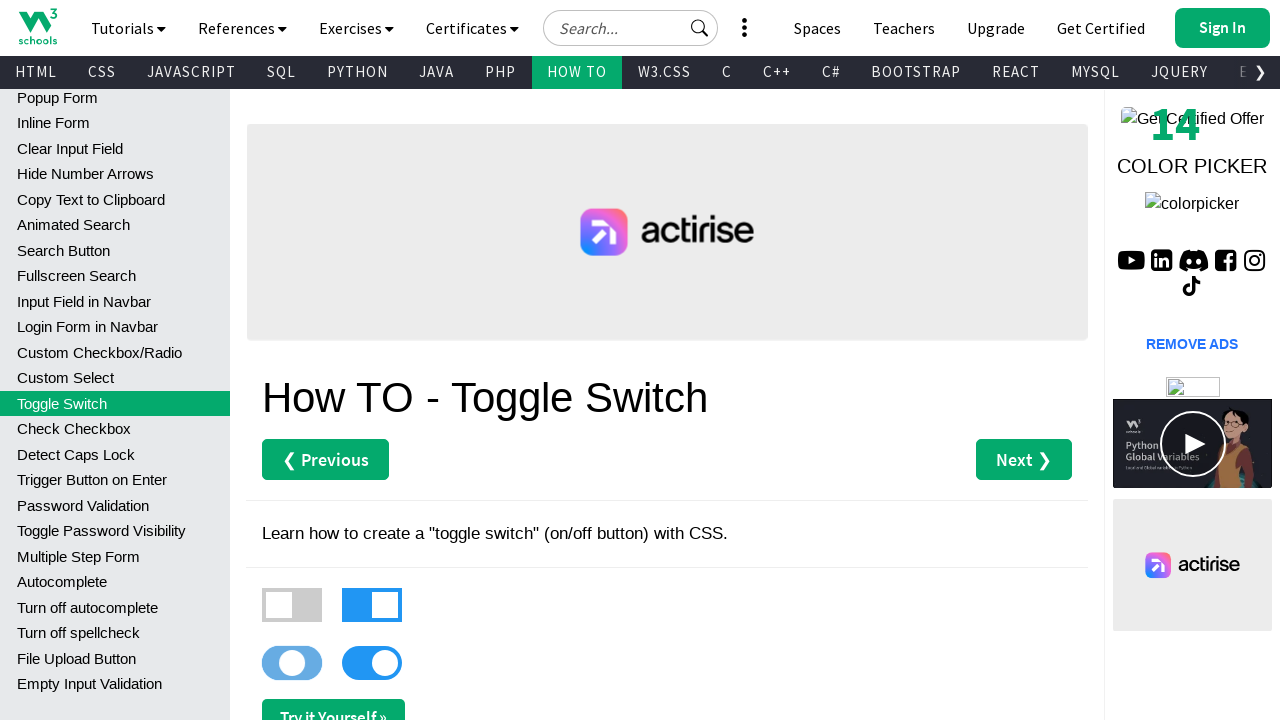

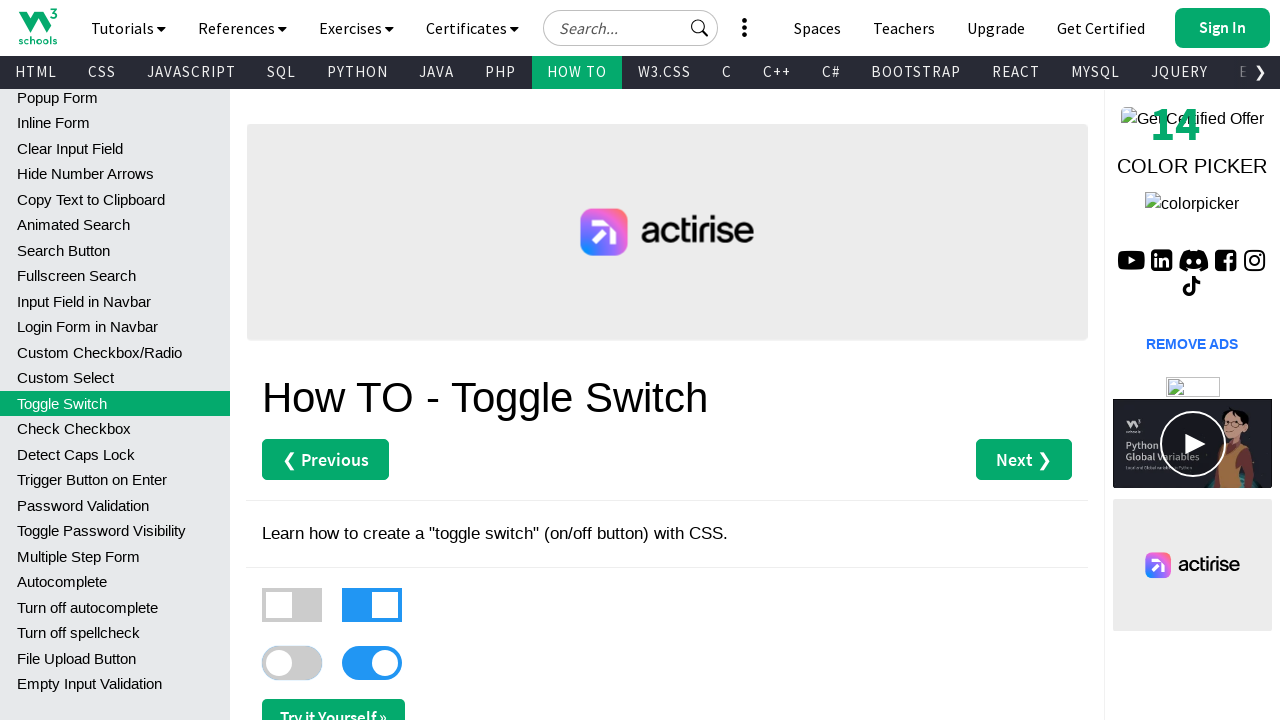